Tests page navigation by visiting a window handles practice page, maximizing the browser window, and verifying the page title is accessible.

Starting URL: https://www.hyrtutorials.com/p/window-handles-practice.html

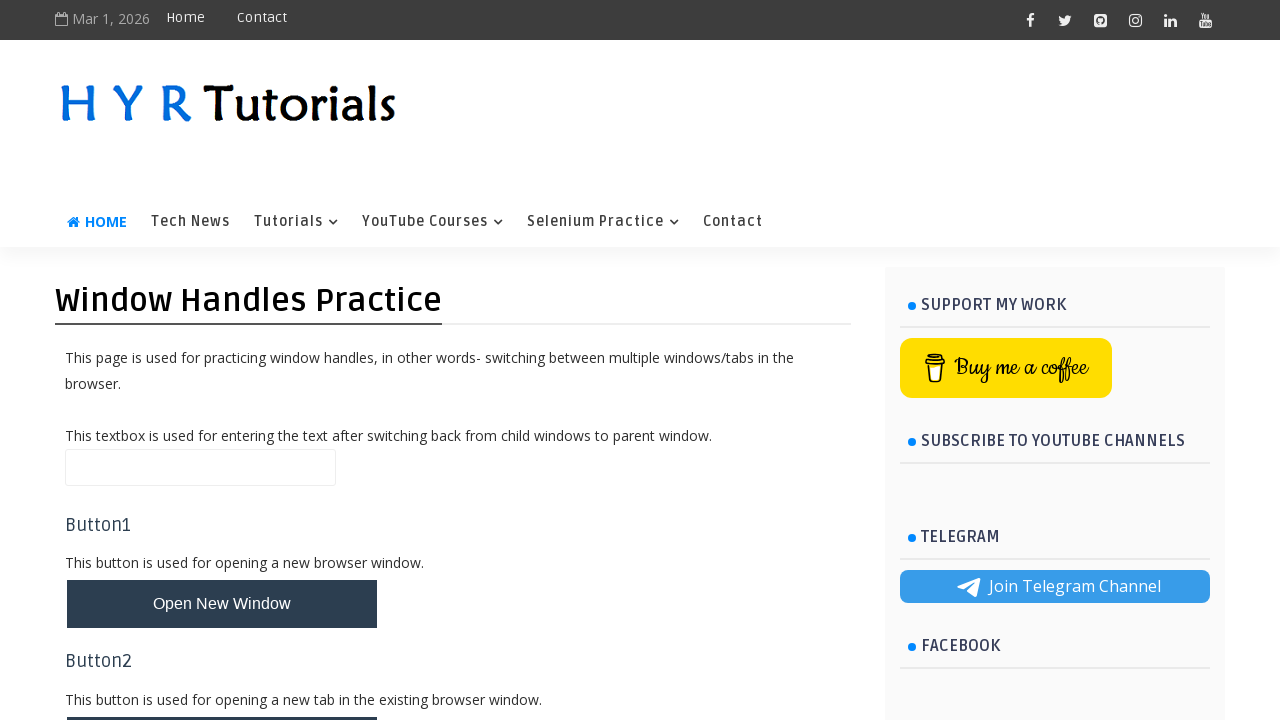

Navigated to window handles practice page
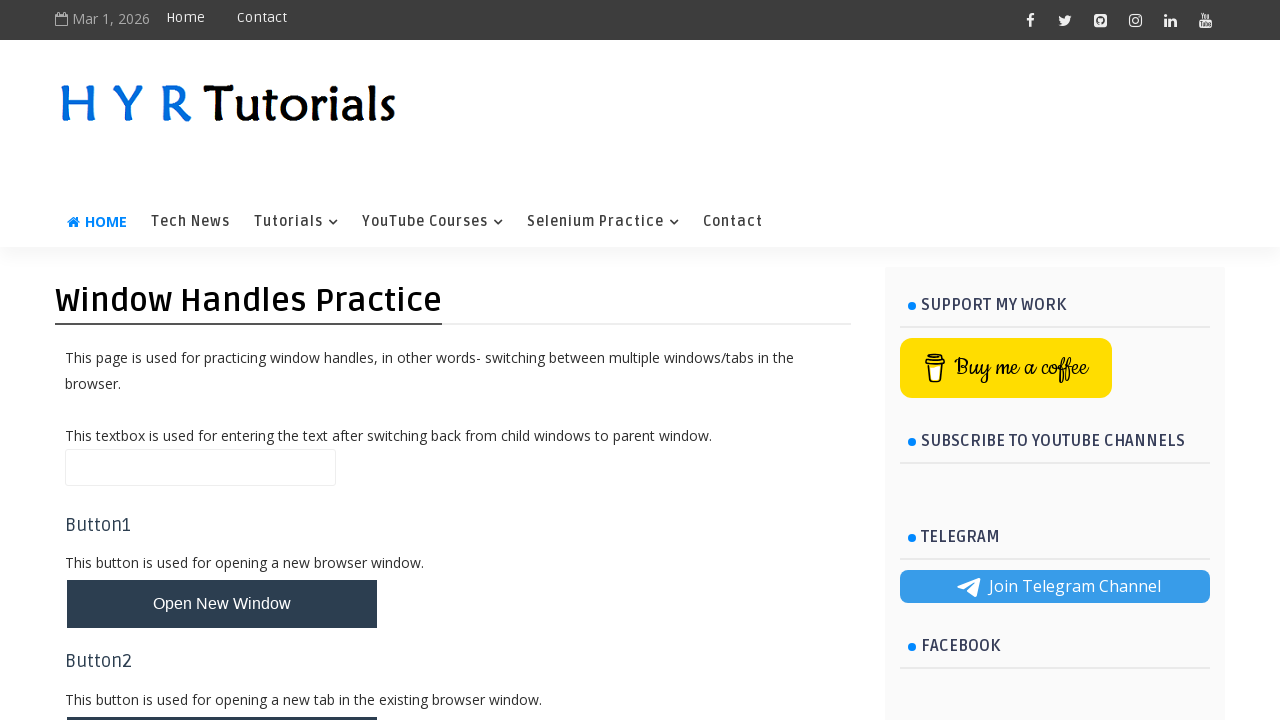

Maximized browser window to 1920x1080
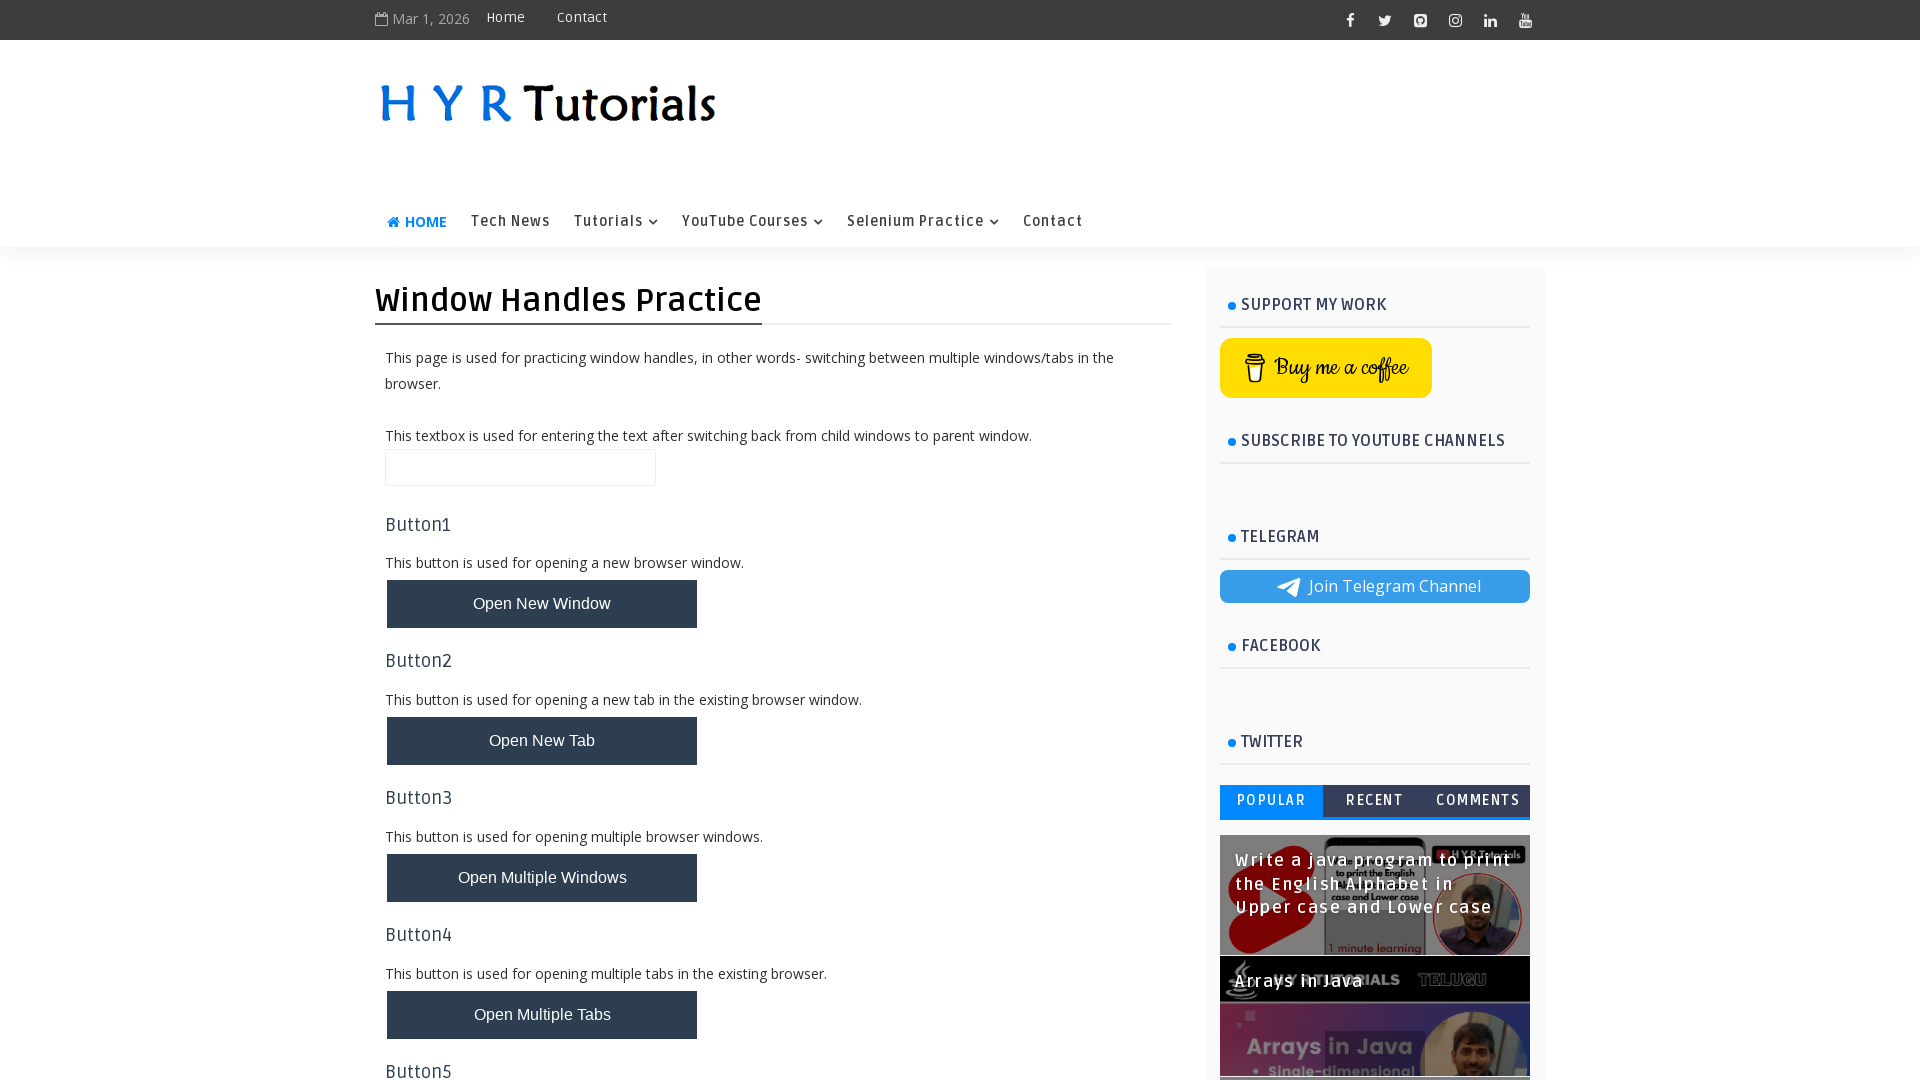

Retrieved page title successfully
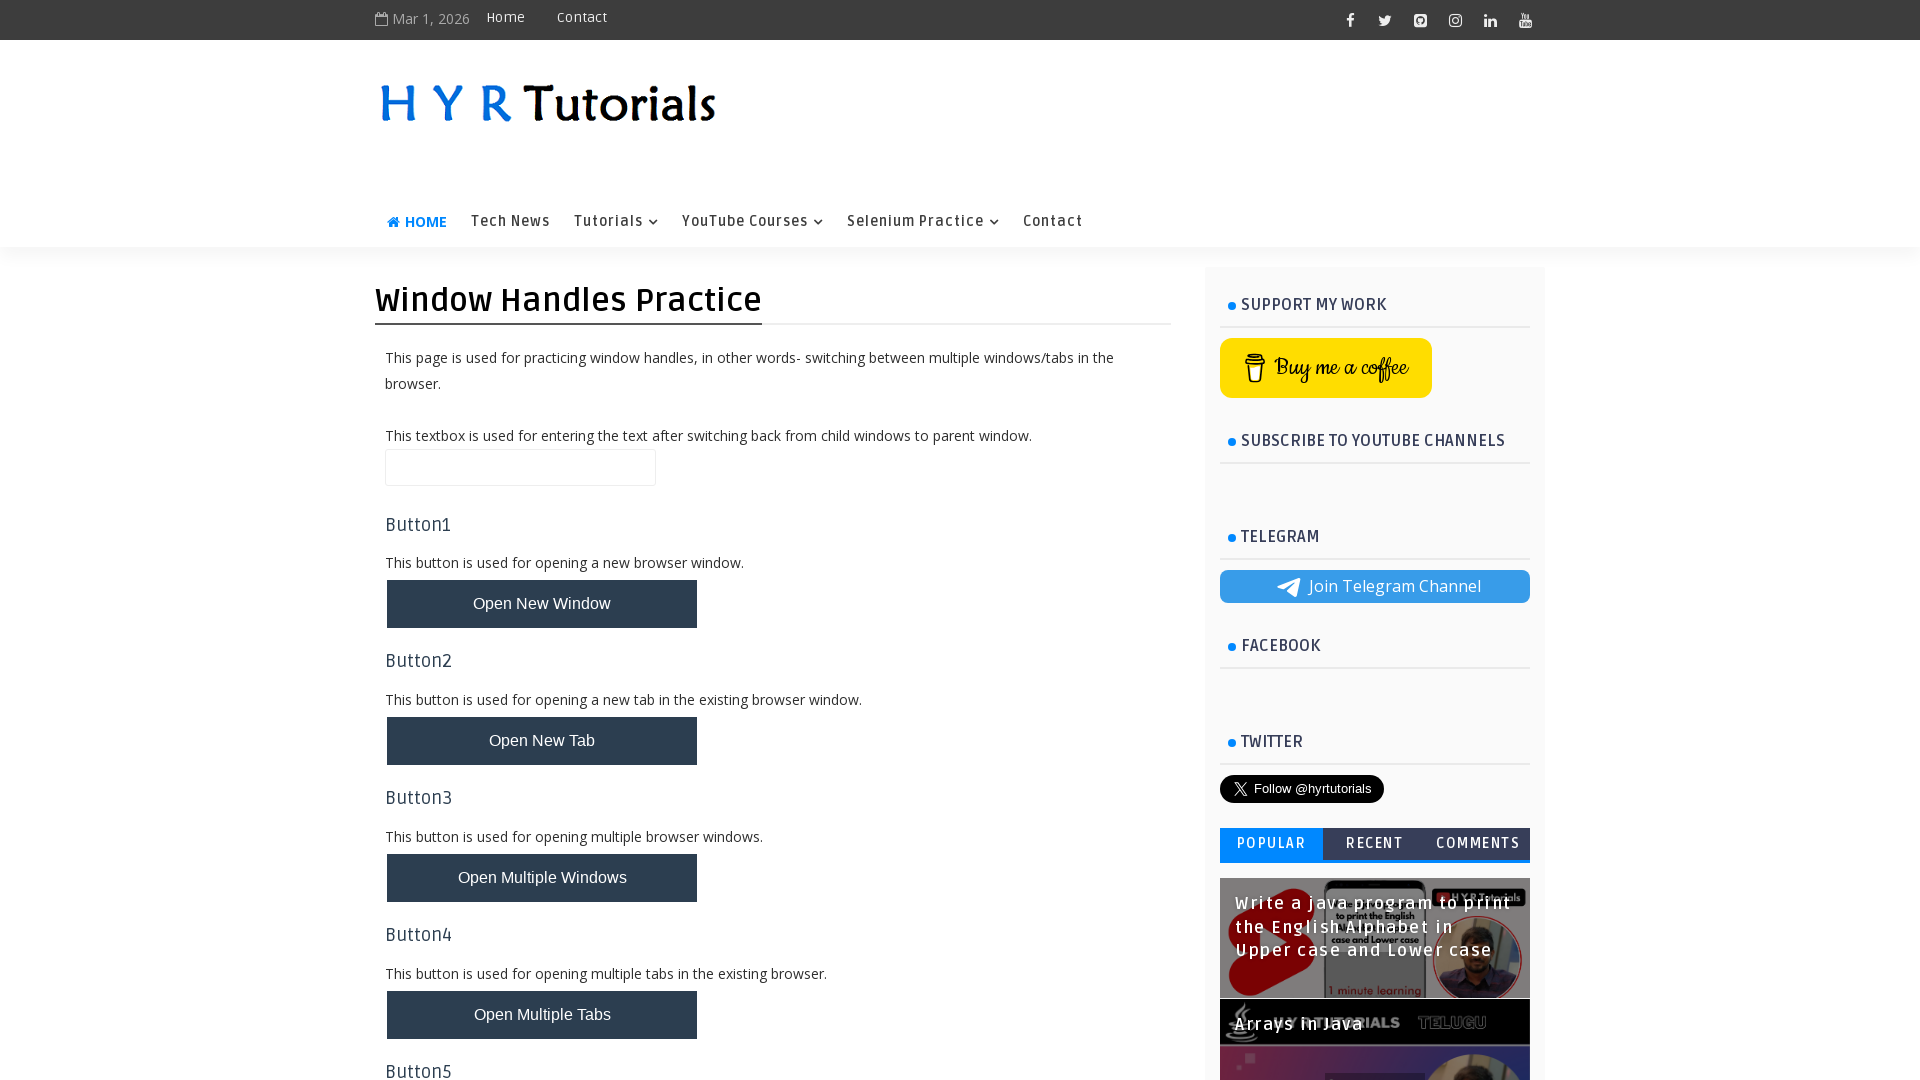

Page fully loaded - DOM content rendered
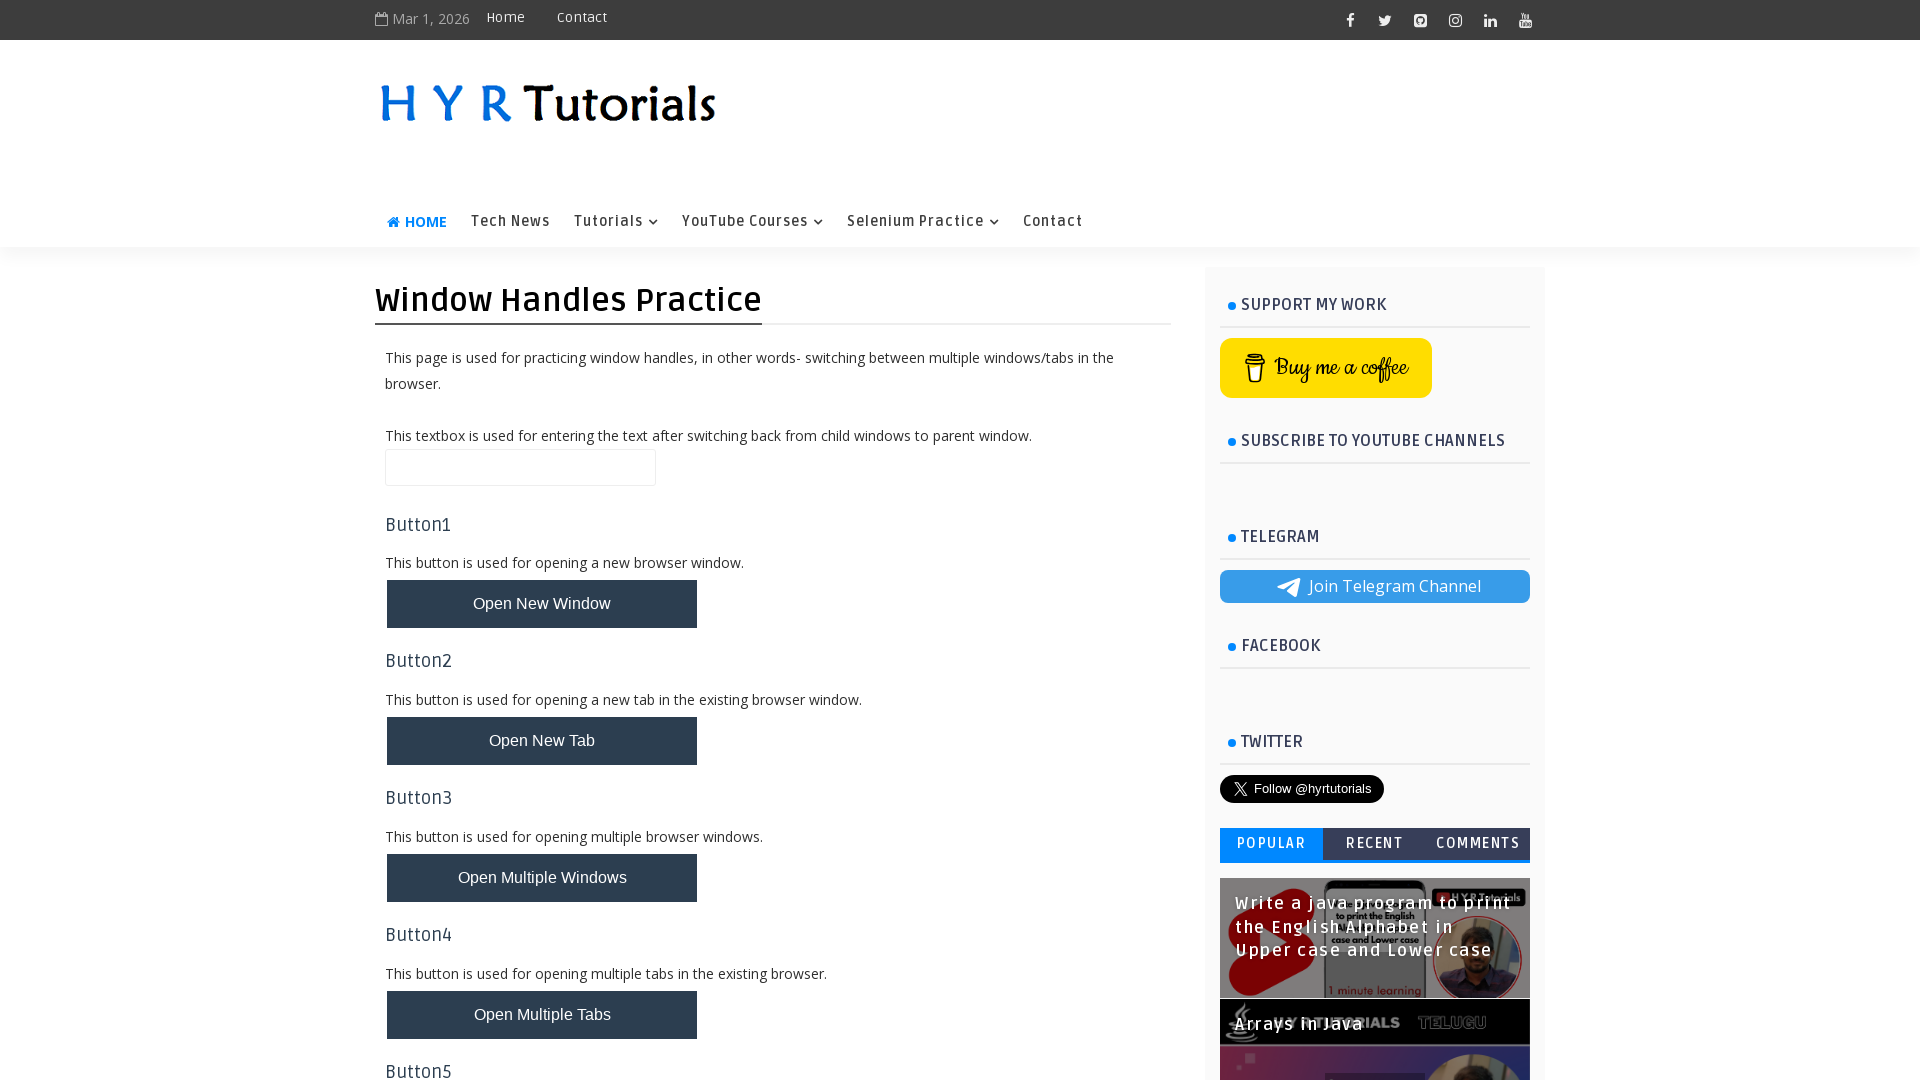

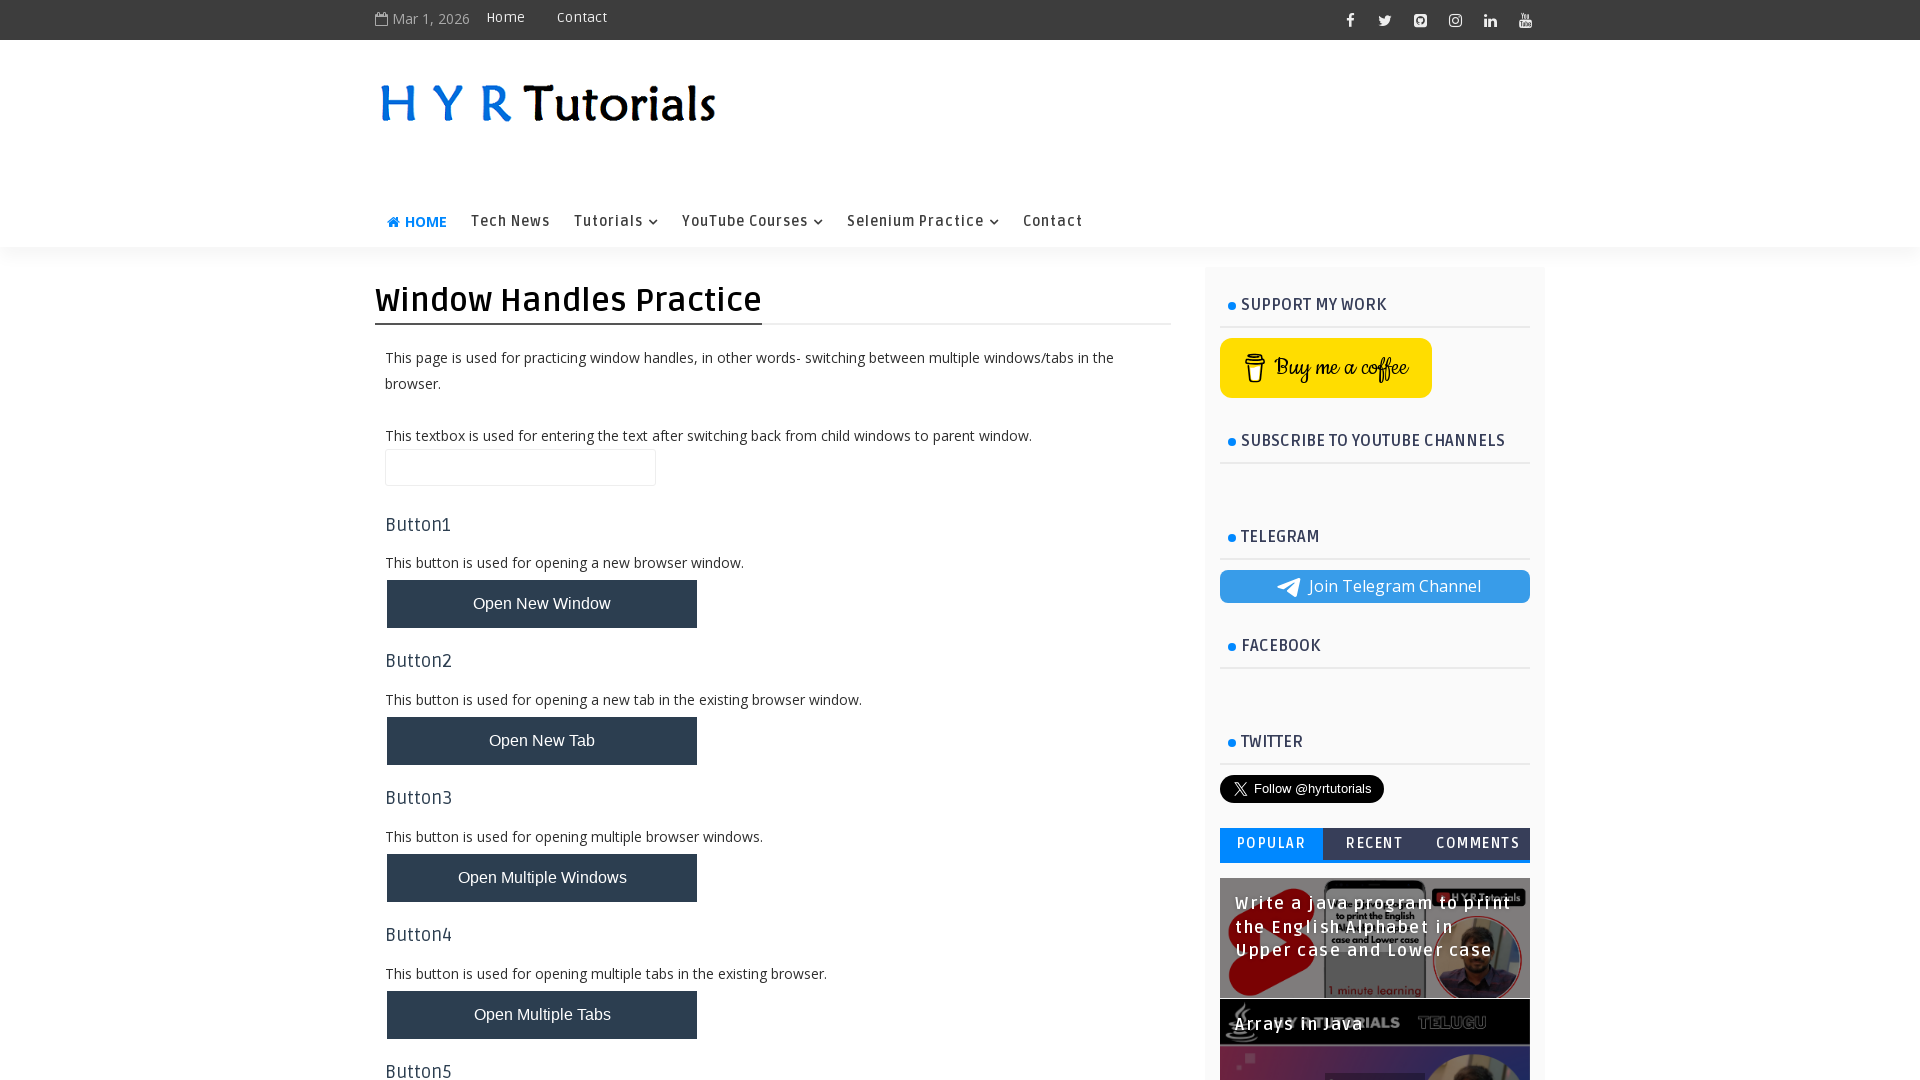